Tests the furniture category filtering functionality by navigating to the Furniture section, applying a price range filter (40-200), verifying products are found, clicking on the first product, and verifying the product price is within the filtered range.

Starting URL: https://www.testotomasyonu.com/

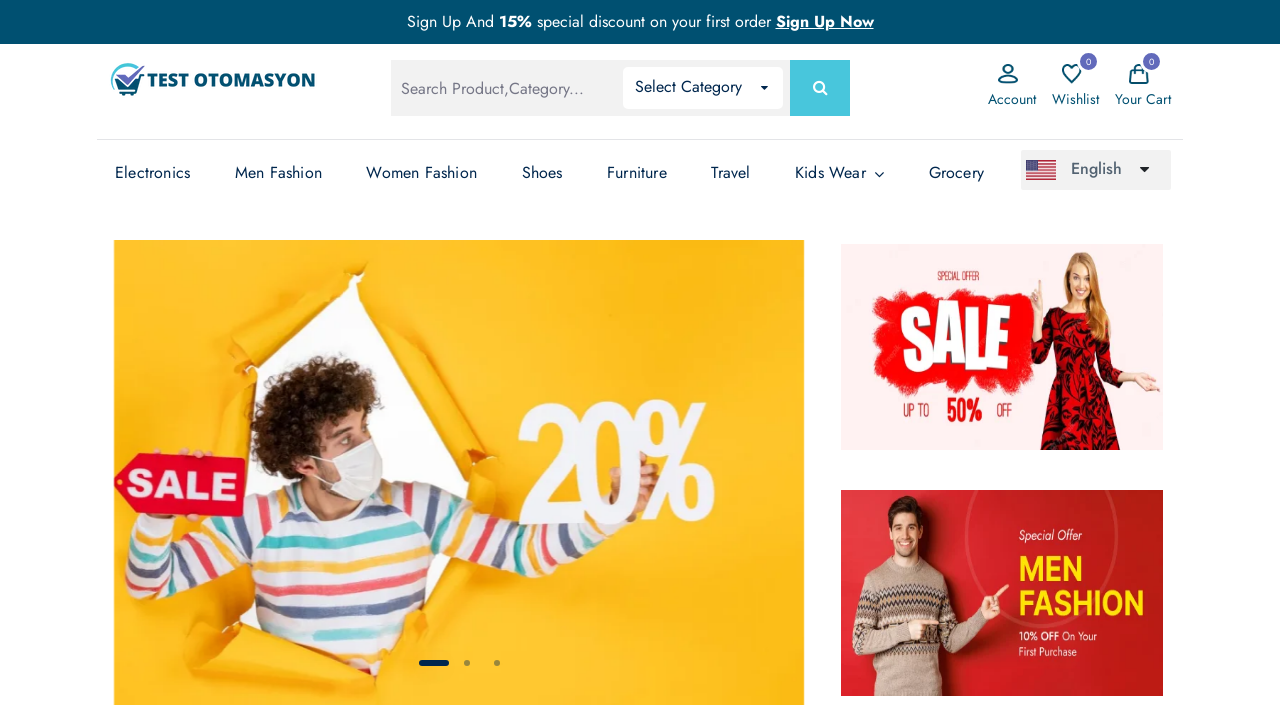

Reloaded the page
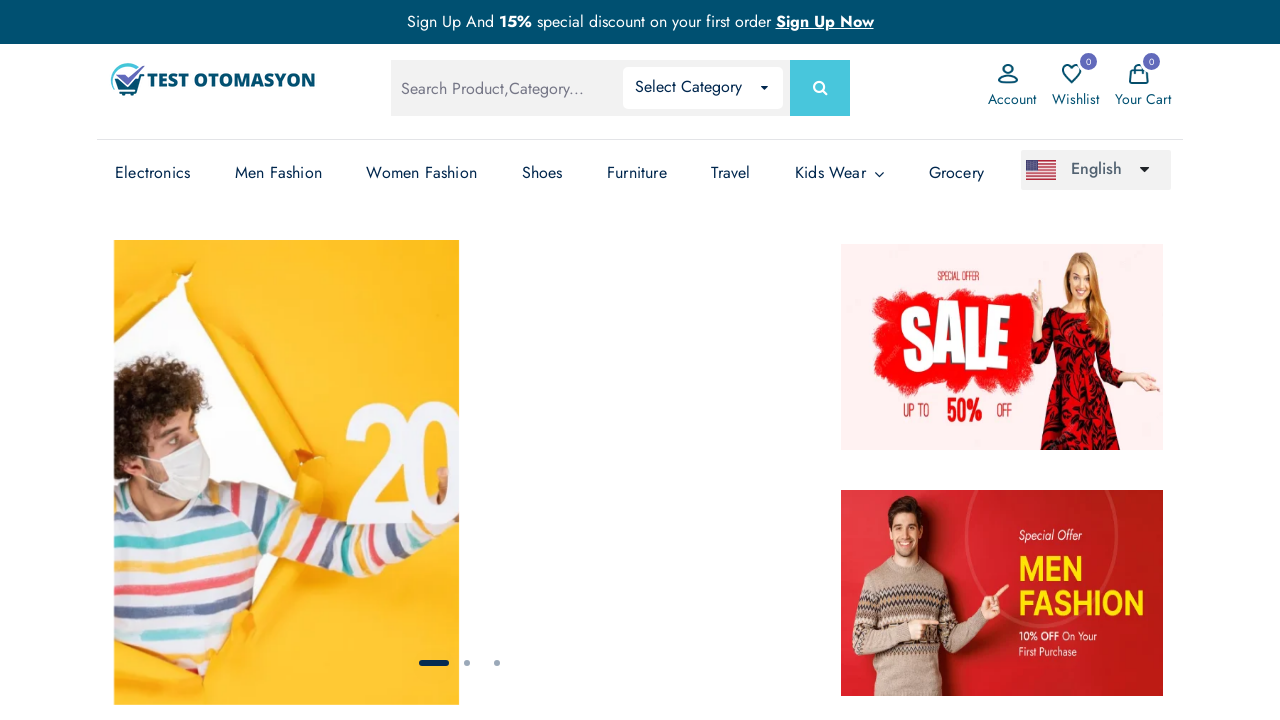

Clicked on Furniture category link at (637, 173) on xpath=(//a[text()='Furniture'])[3]
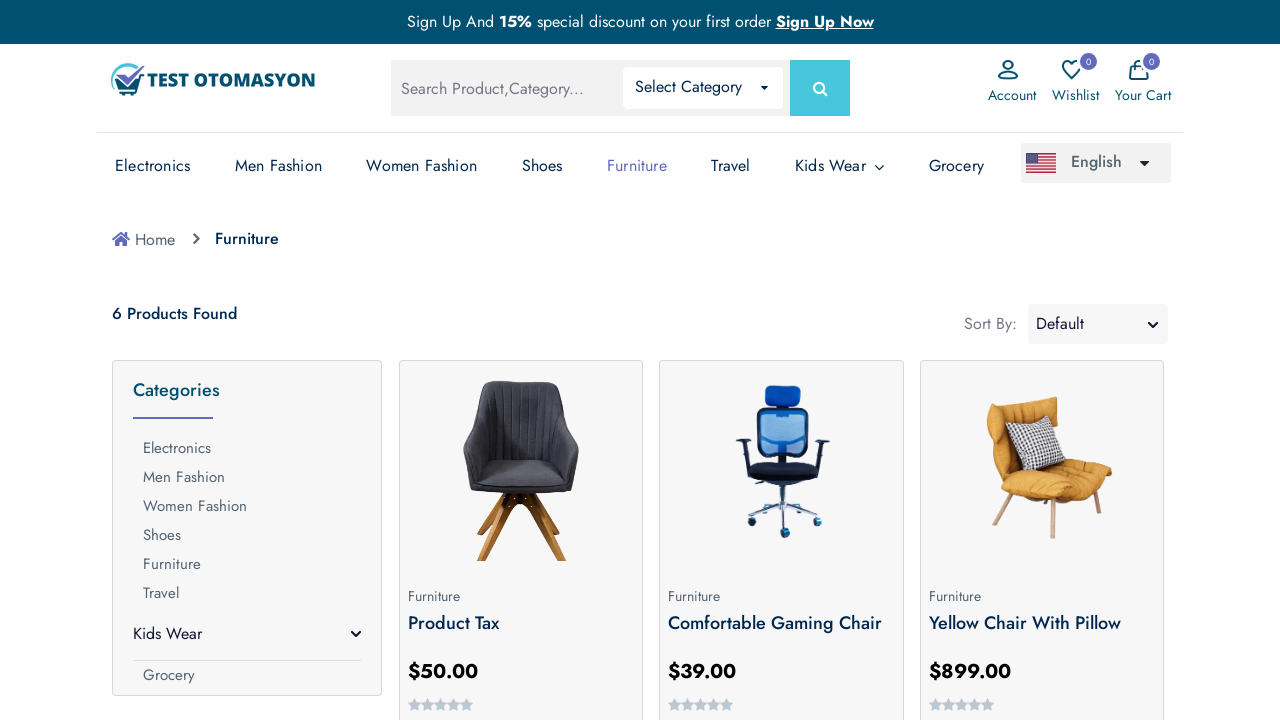

Scrolled to minimum price input field
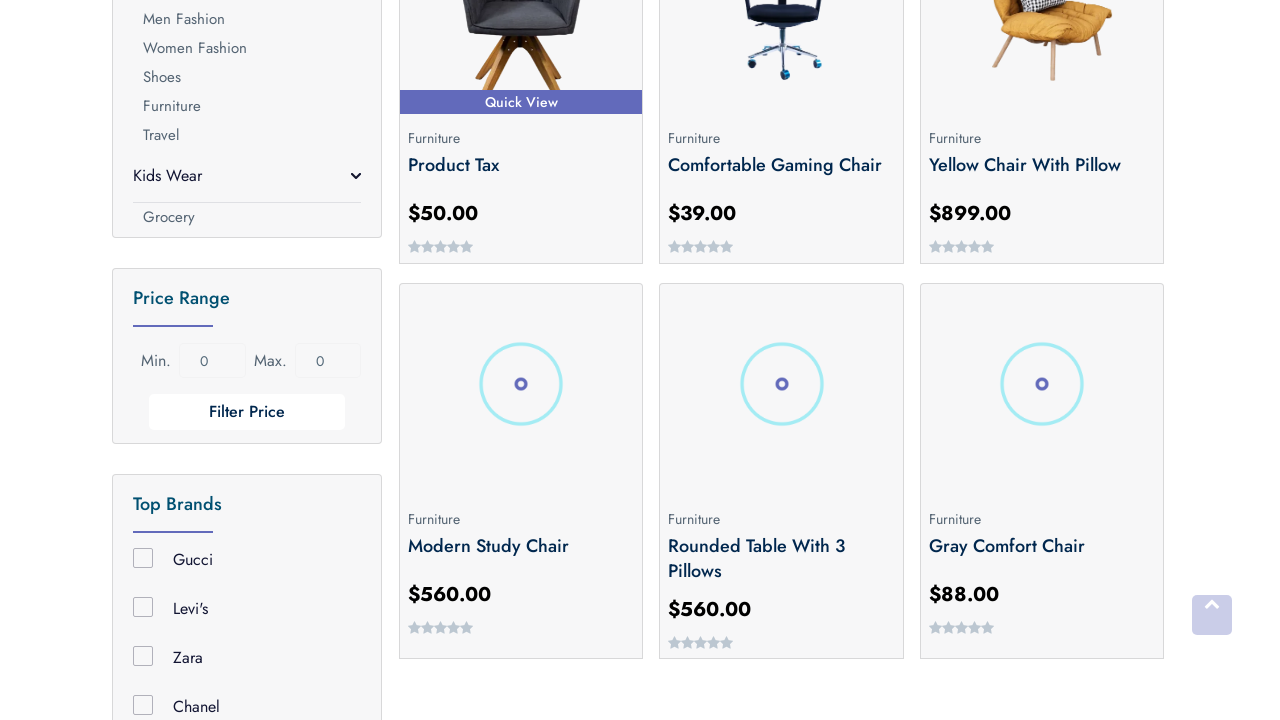

Cleared minimum price input field on input[name='min']
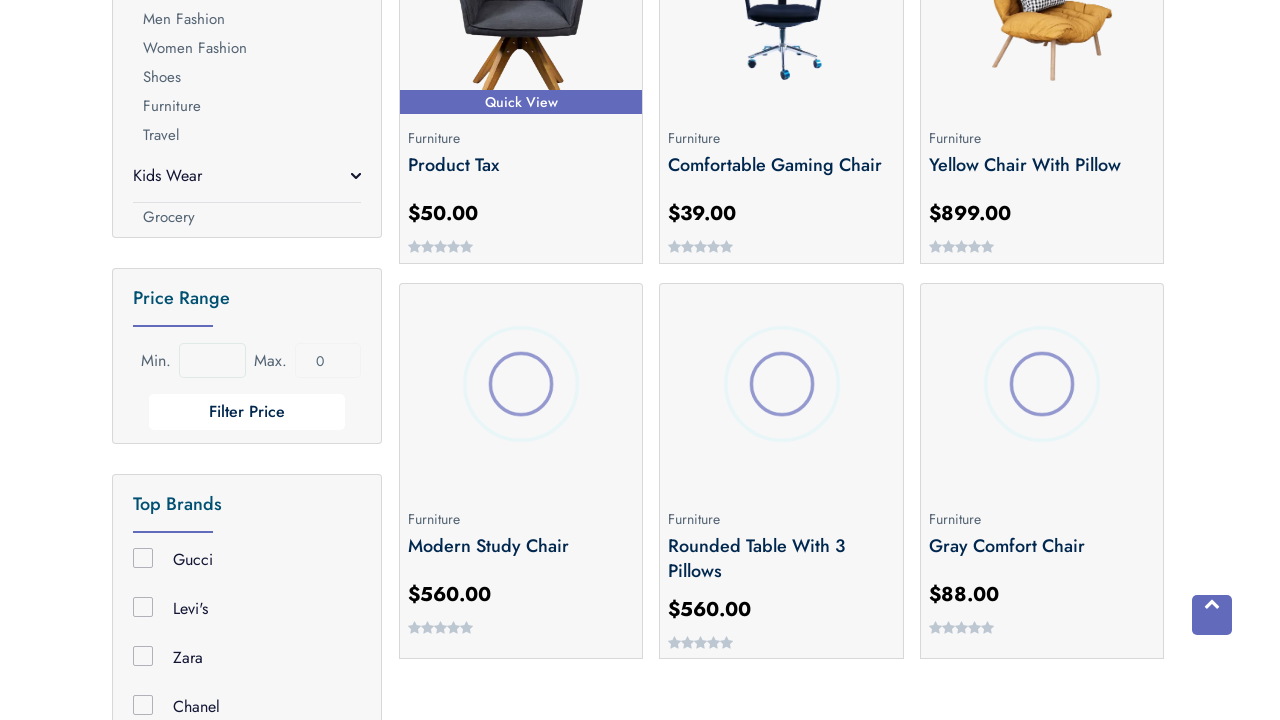

Entered minimum price value of 40 on input[name='min']
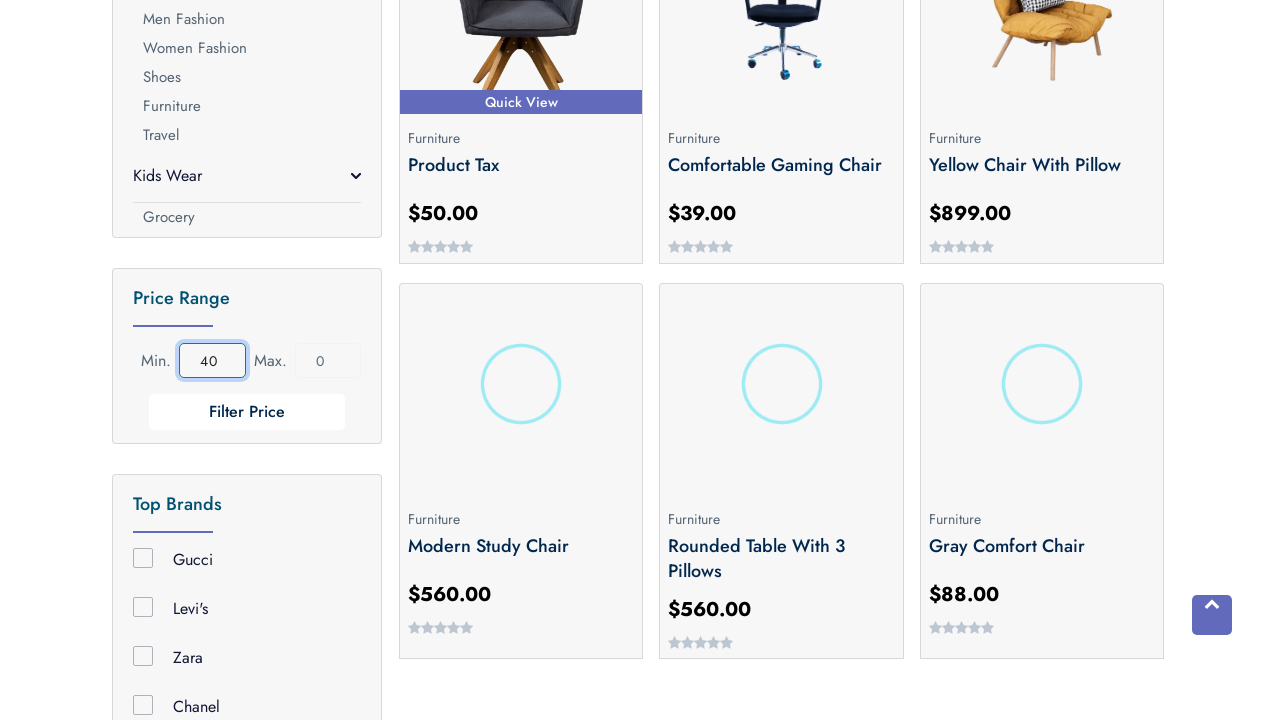

Cleared maximum price input field on input[name='max']
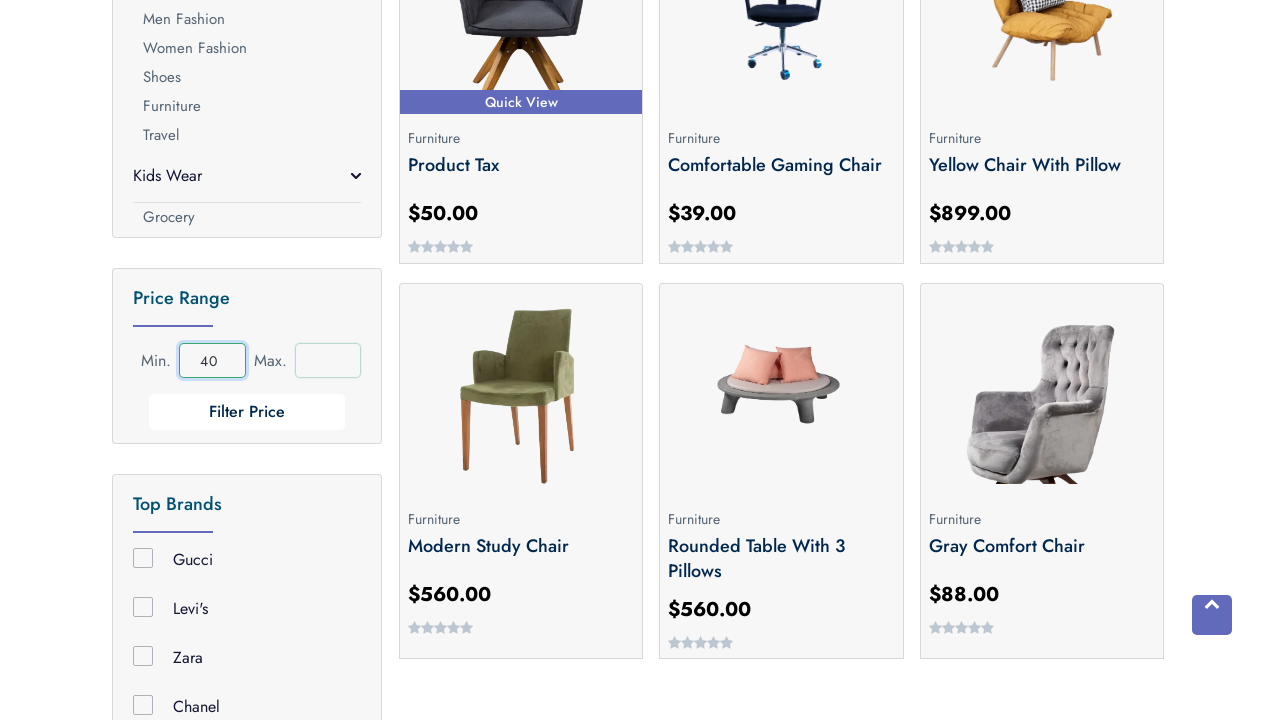

Entered maximum price value of 200 on input[name='max']
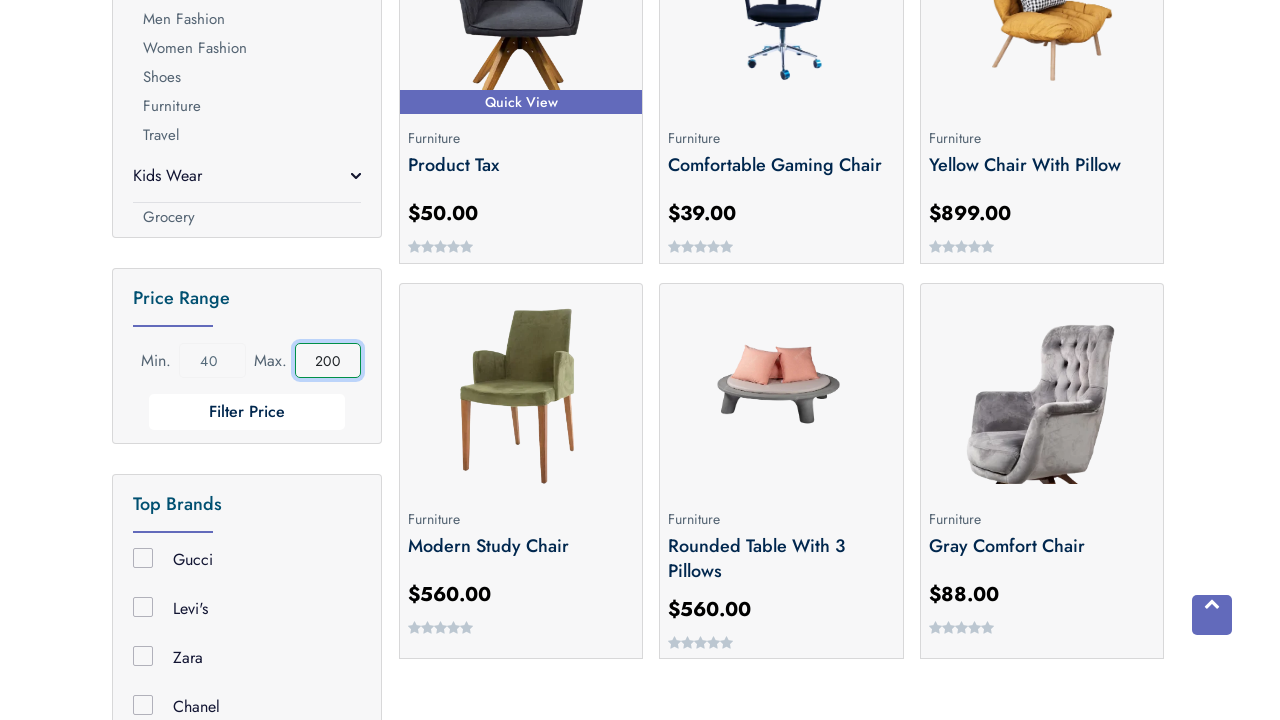

Clicked filter button to apply price range filter (40-200) at (247, 412) on button[name='button']
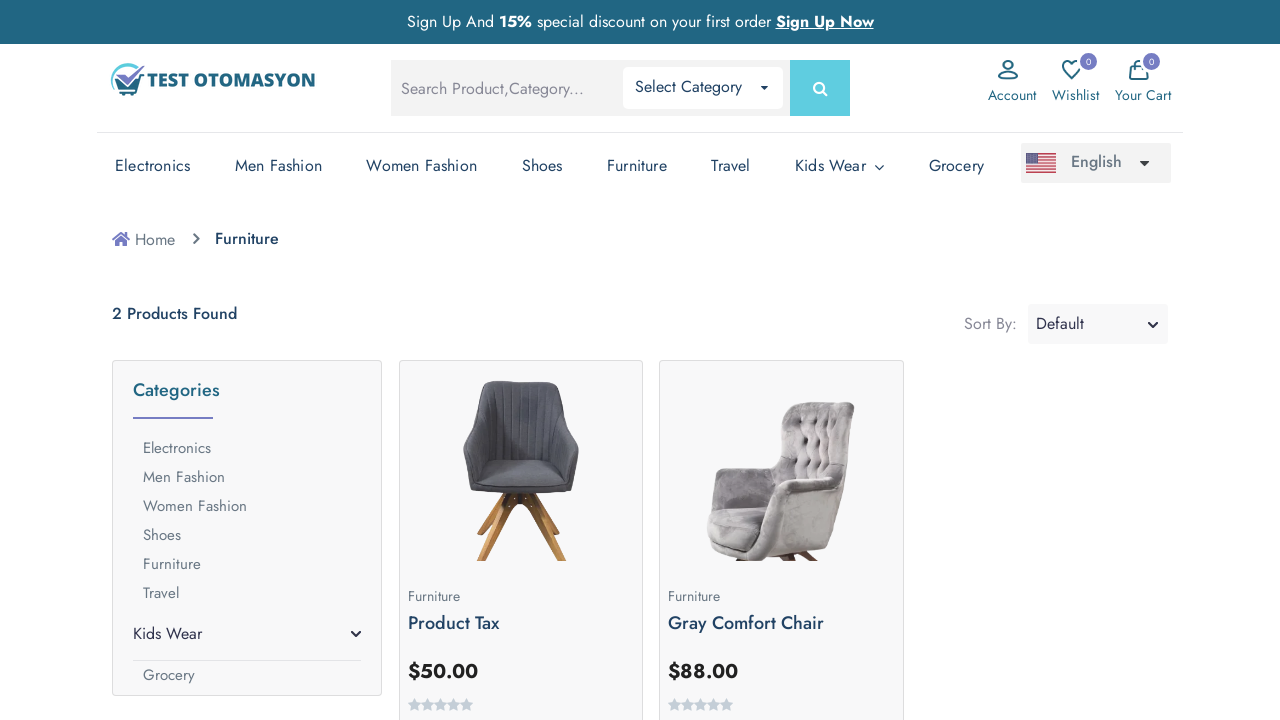

Waited for filtered product results to load
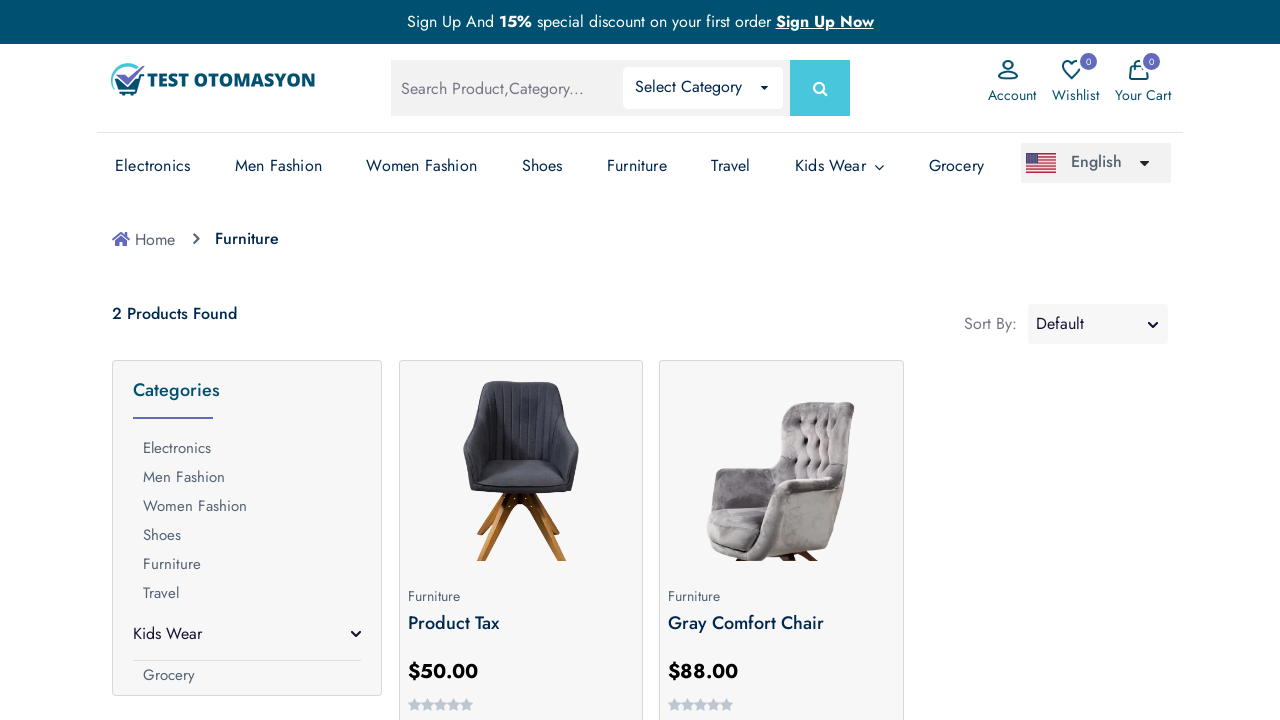

Clicked on the first product in the filtered results at (521, 461) on xpath=(//*[@*='prod-img'])[1]
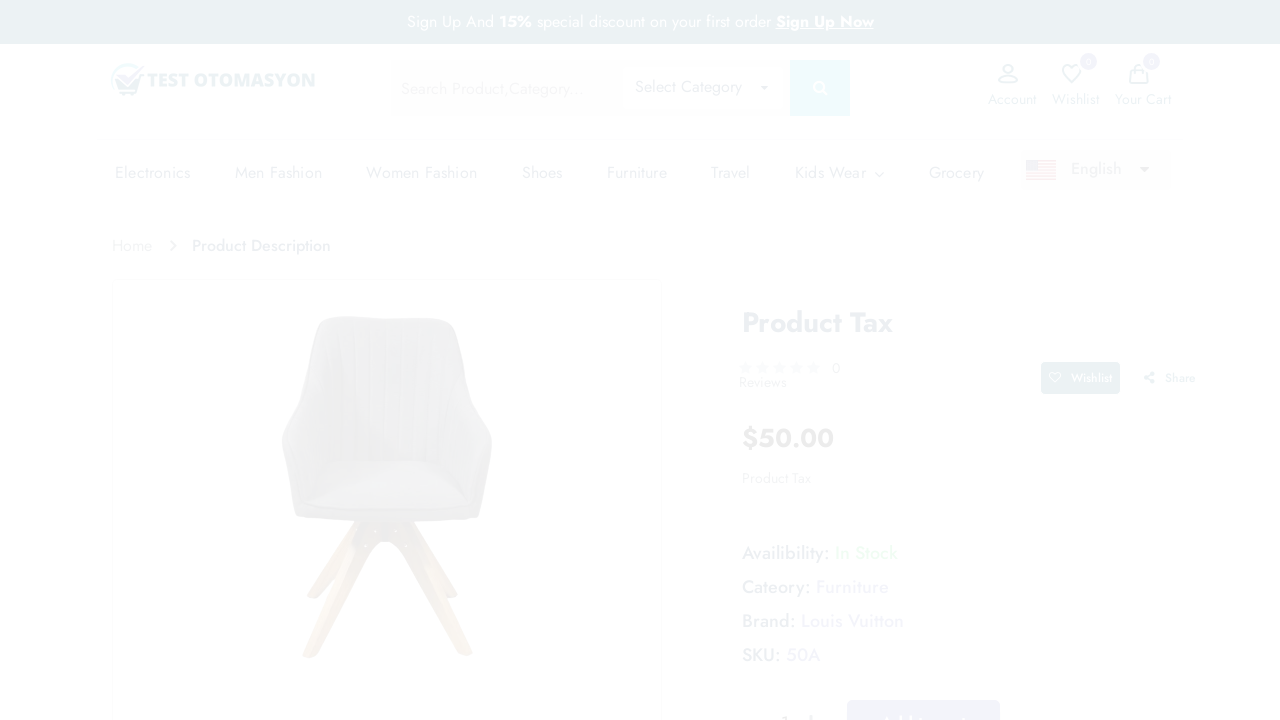

Waited for product price to be visible on product detail page
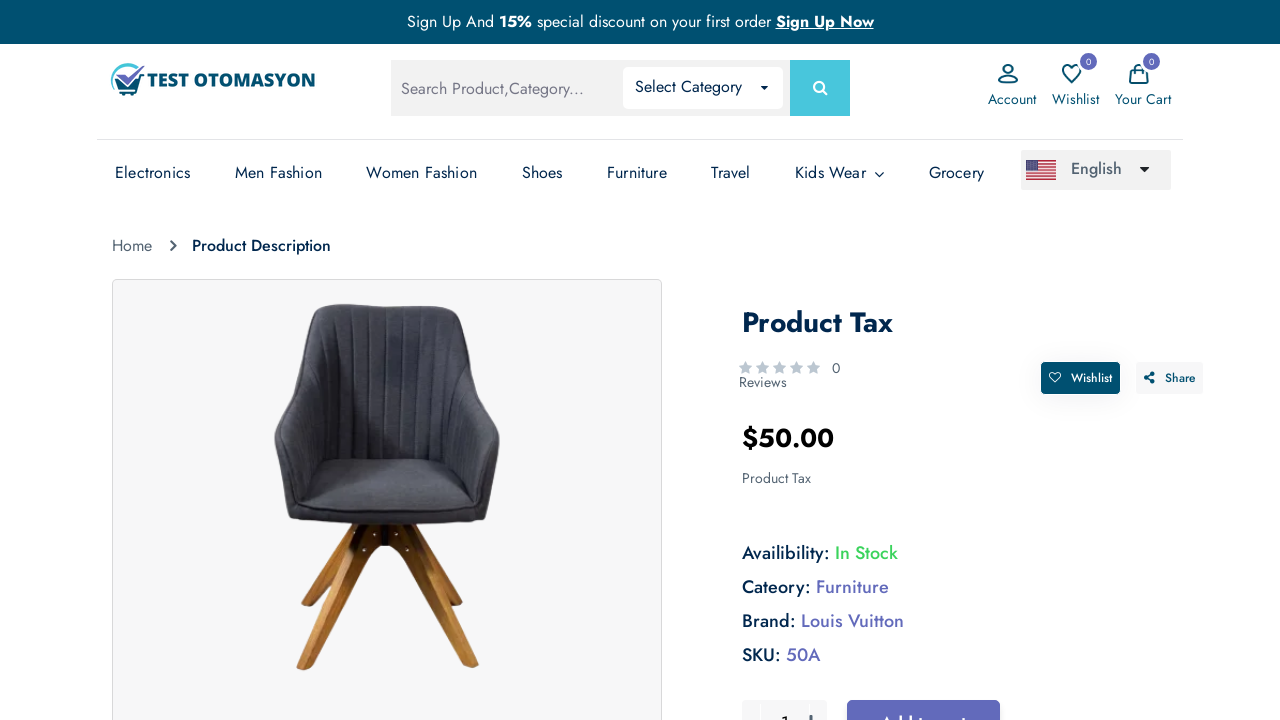

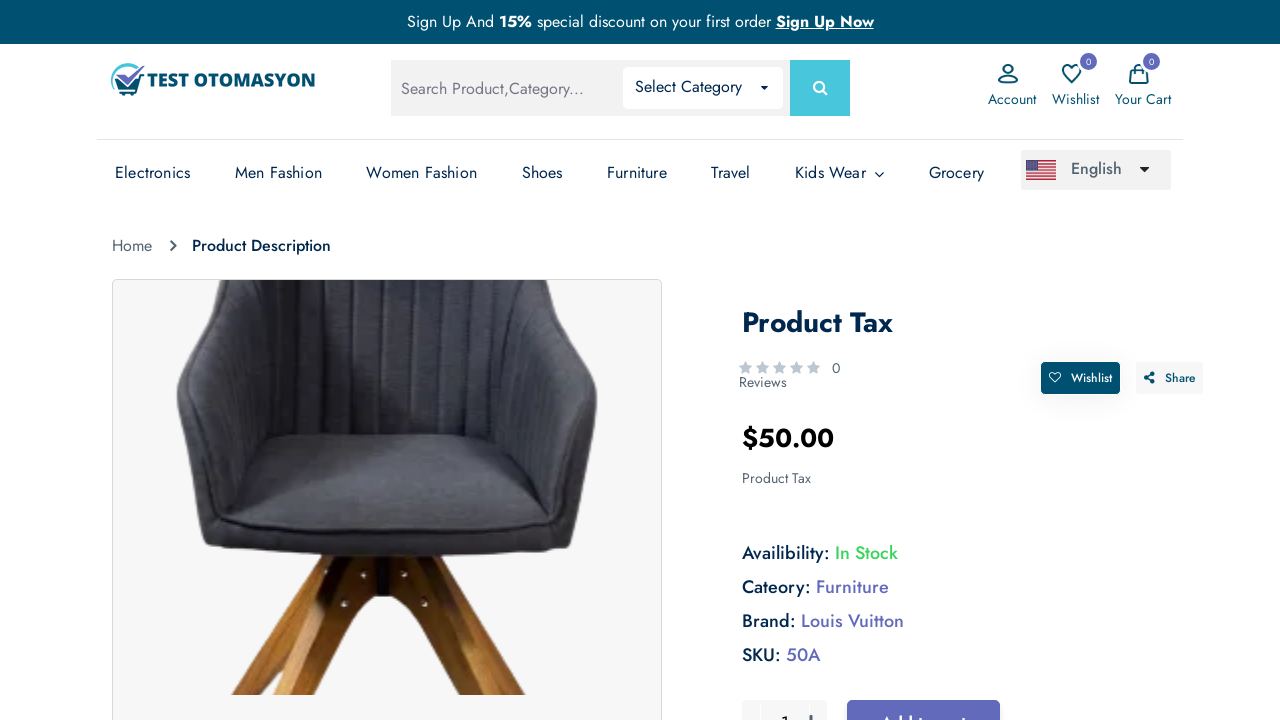